Attempts to get cart items by finding elements with inventory_item_price class (though this appears to be incorrect selector for this site)

Starting URL: https://www.demoblaze.com/index.html

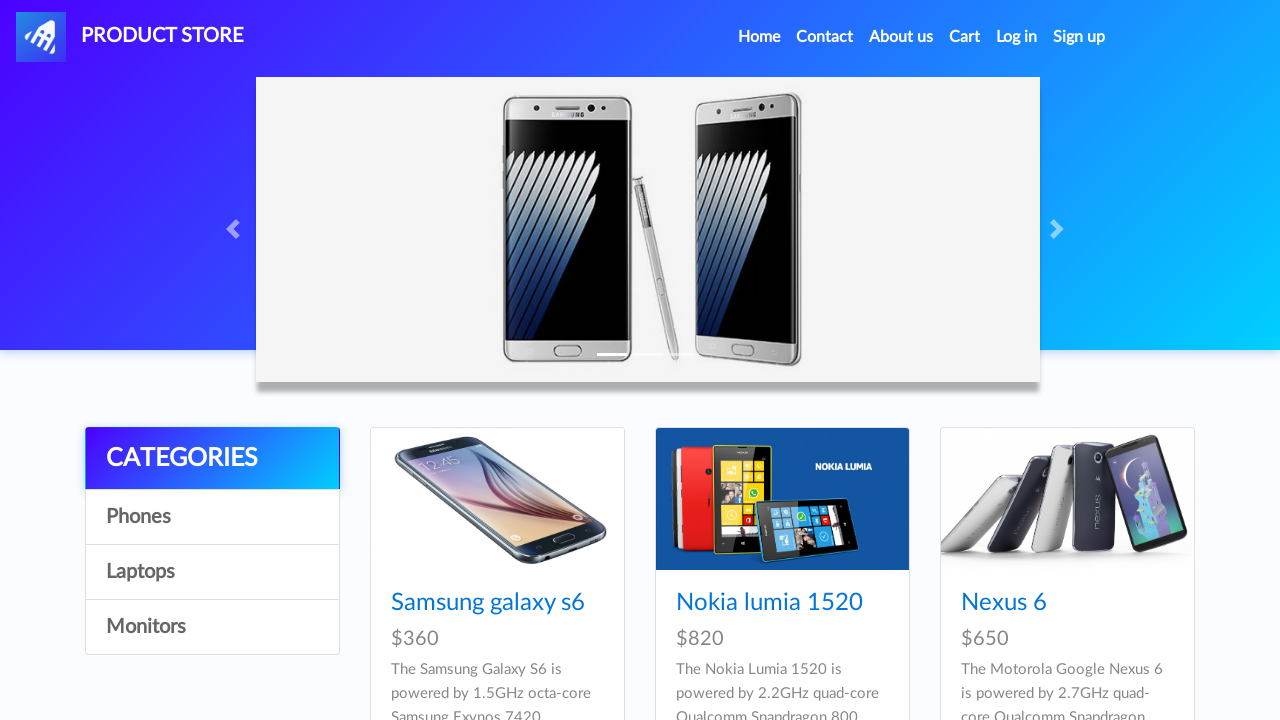

Found cart items using .inventory_item_price selector
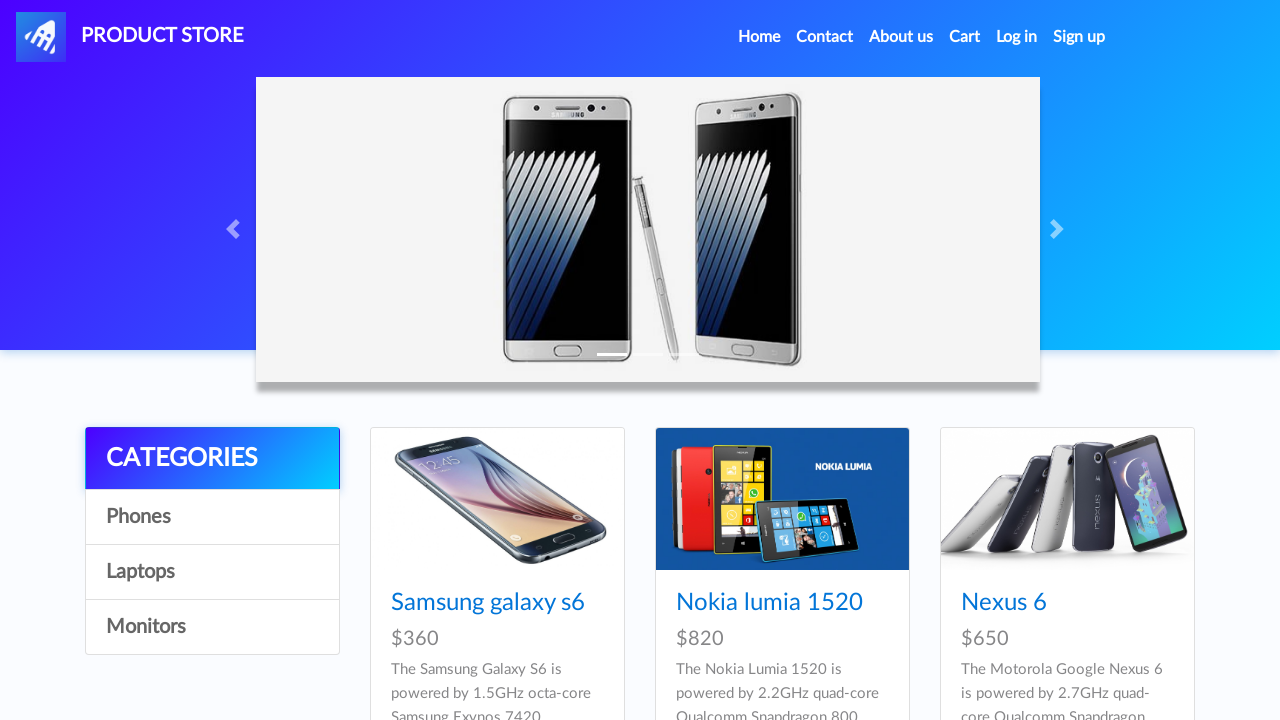

Extracted price text content from all cart items
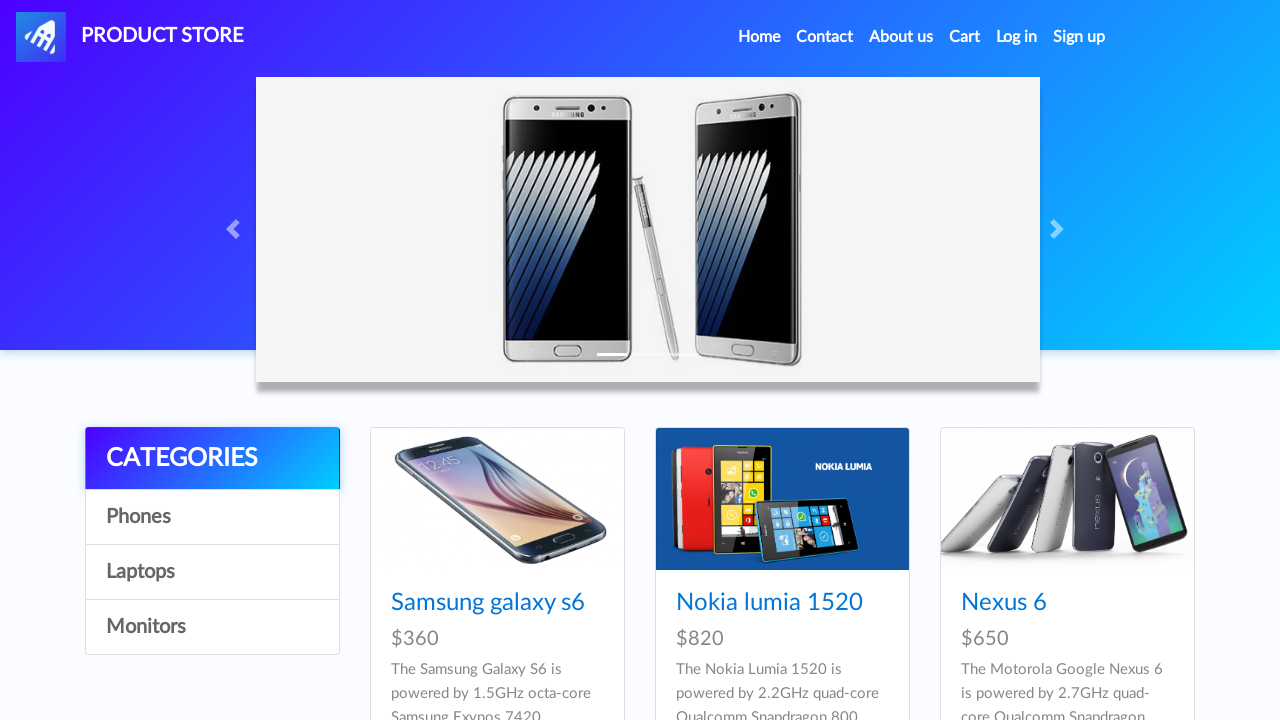

Sorted extracted prices in ascending order
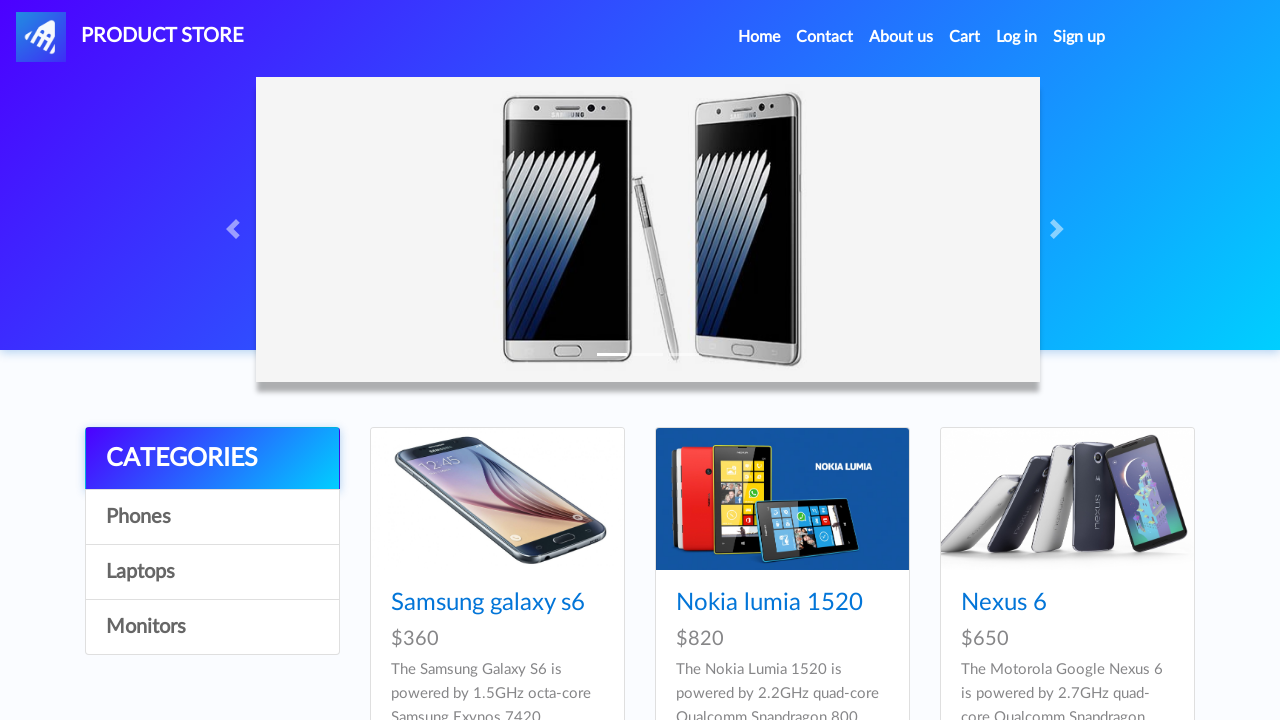

Printed all sorted prices to console
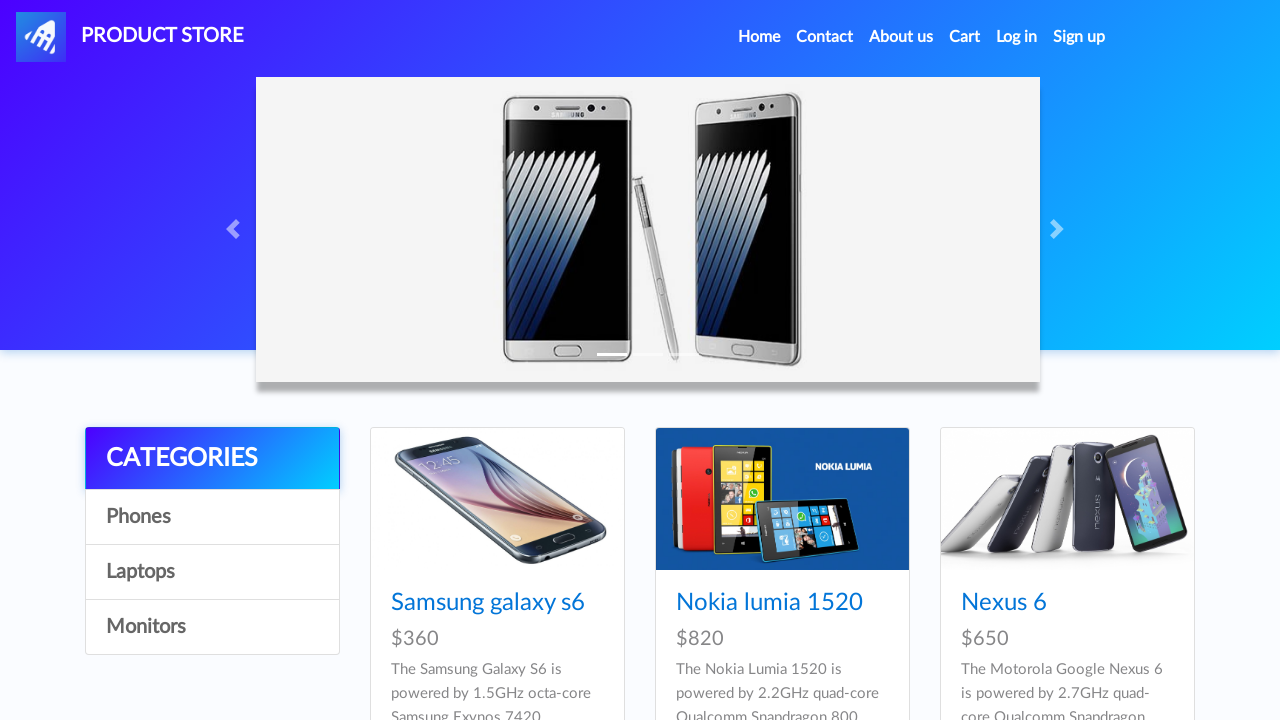

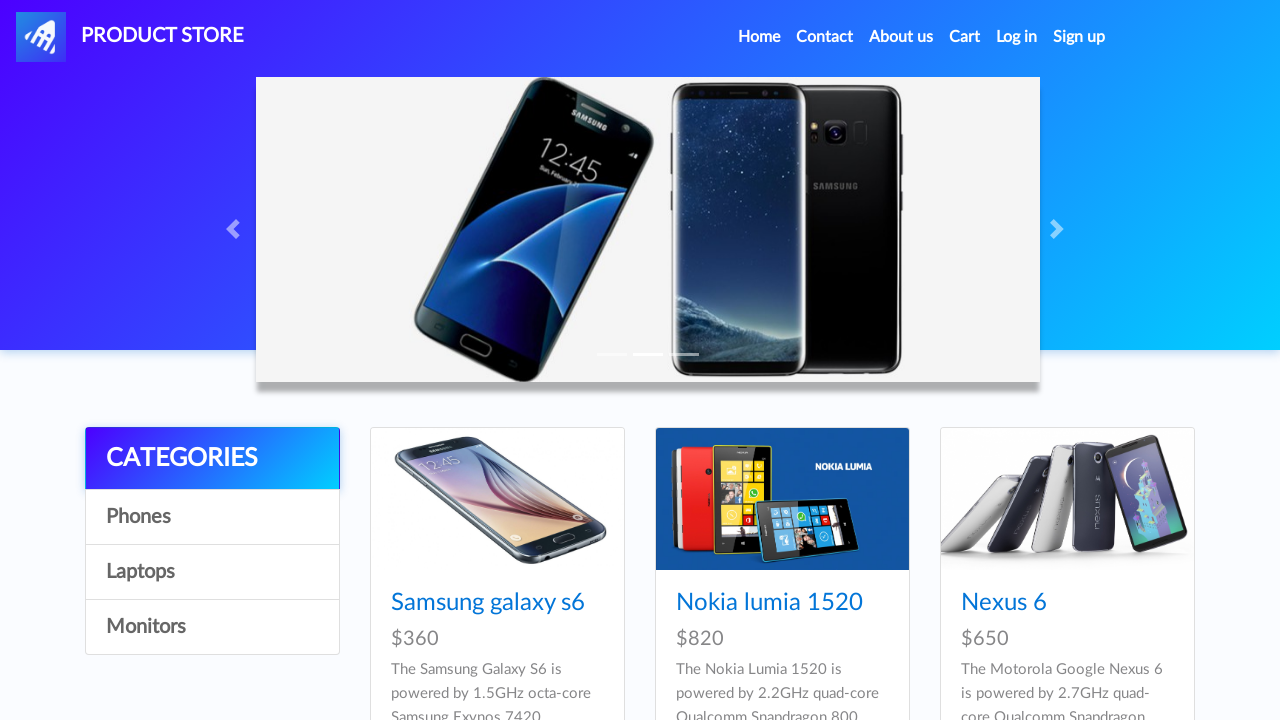